Tests multi-select dropdown functionality by selecting specific options (Batman and Black Panther) and verifying the selections

Starting URL: https://letcode.in/dropdowns

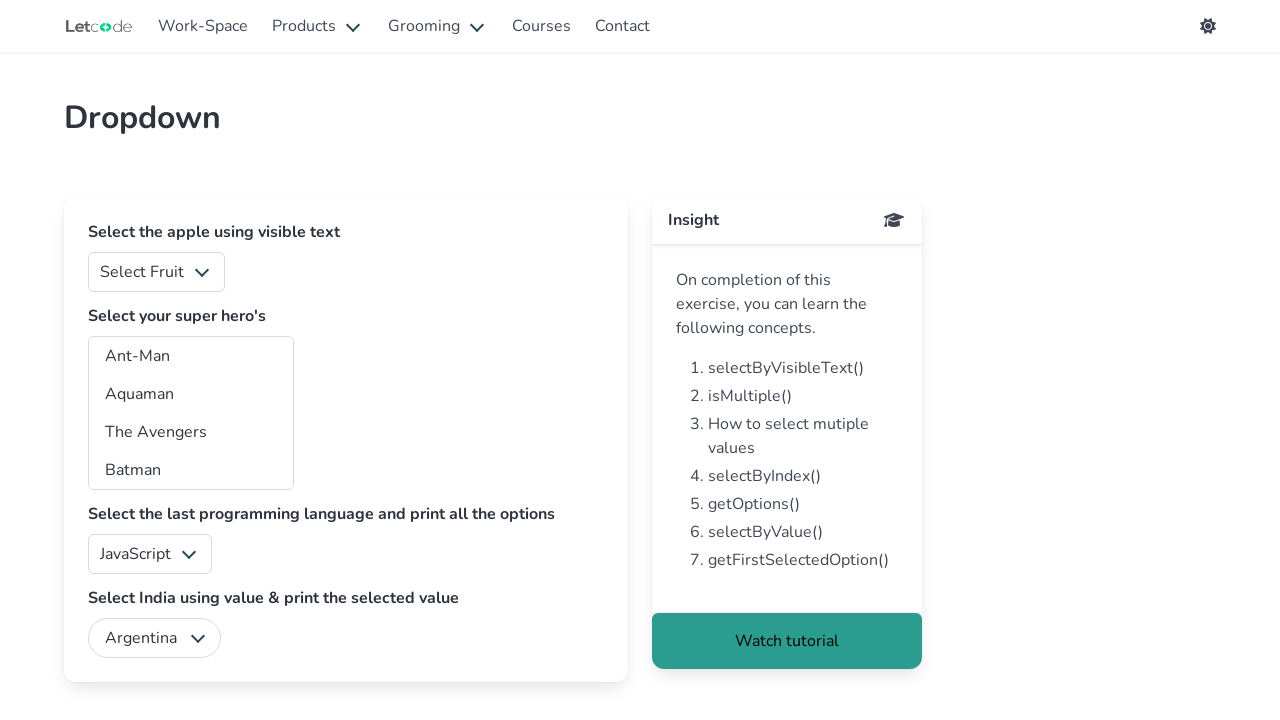

Navigated to dropdowns test page
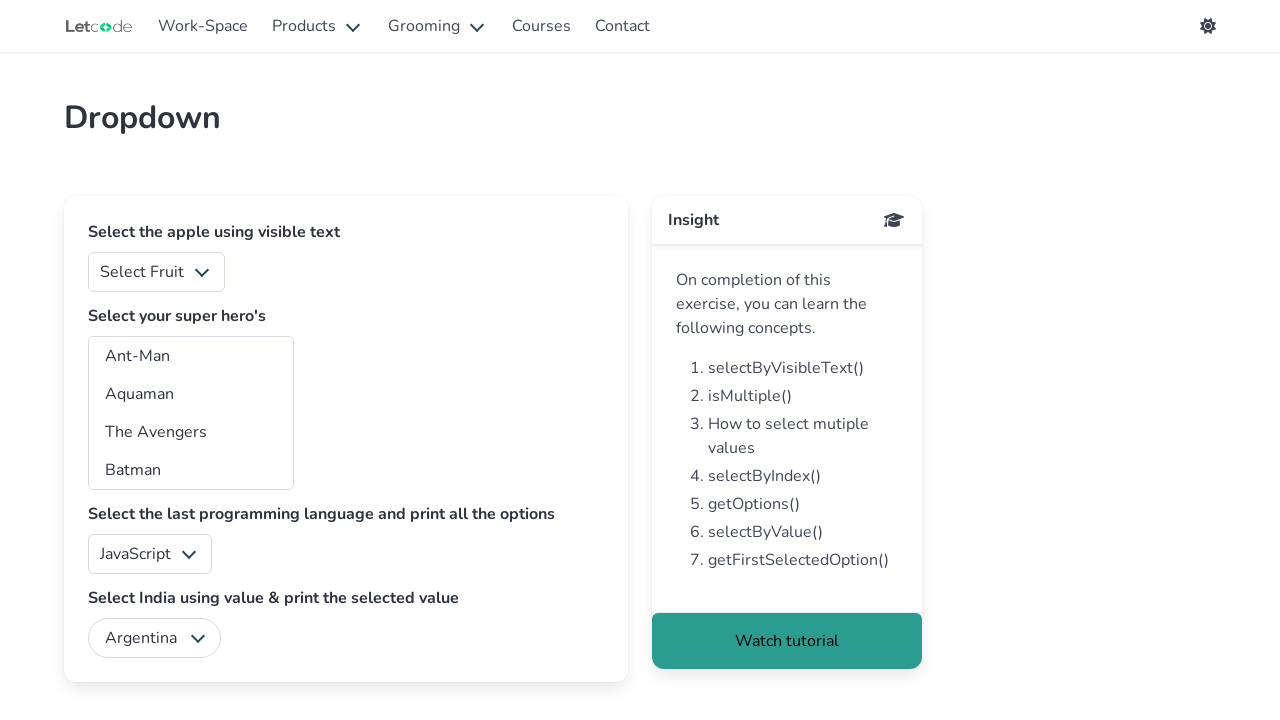

Located multi-select dropdown element
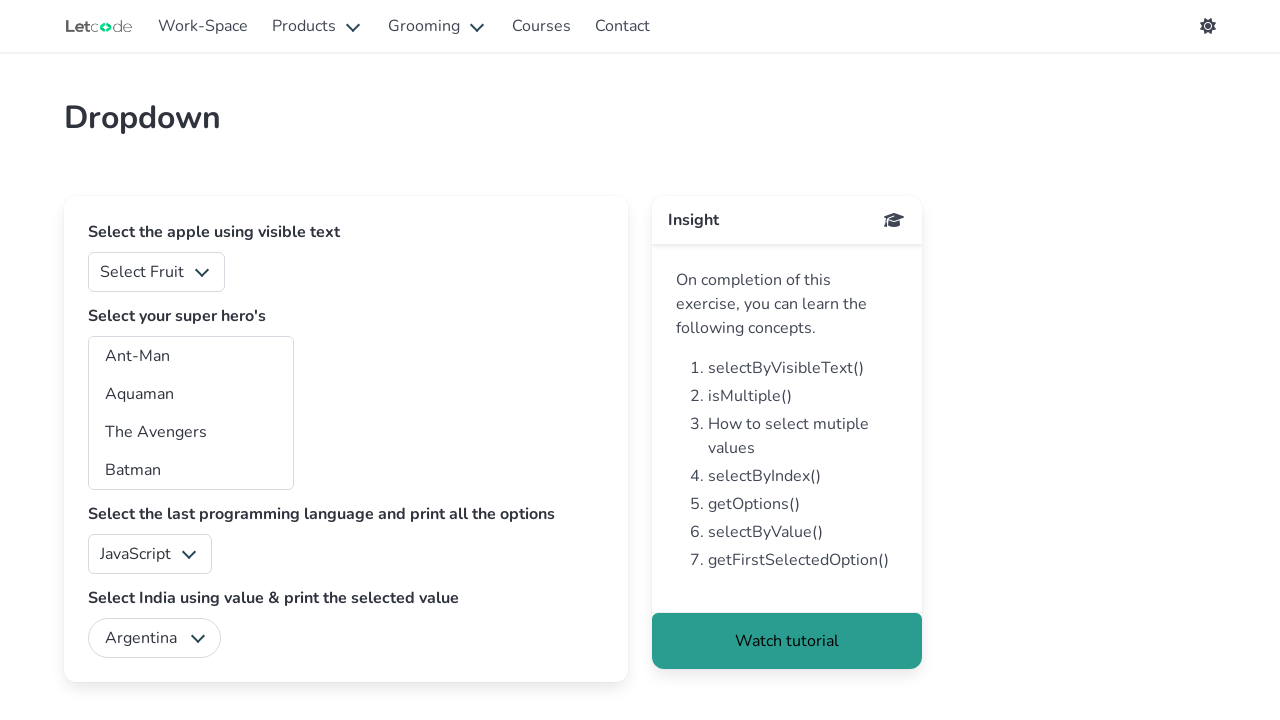

Retrieved all dropdown option texts
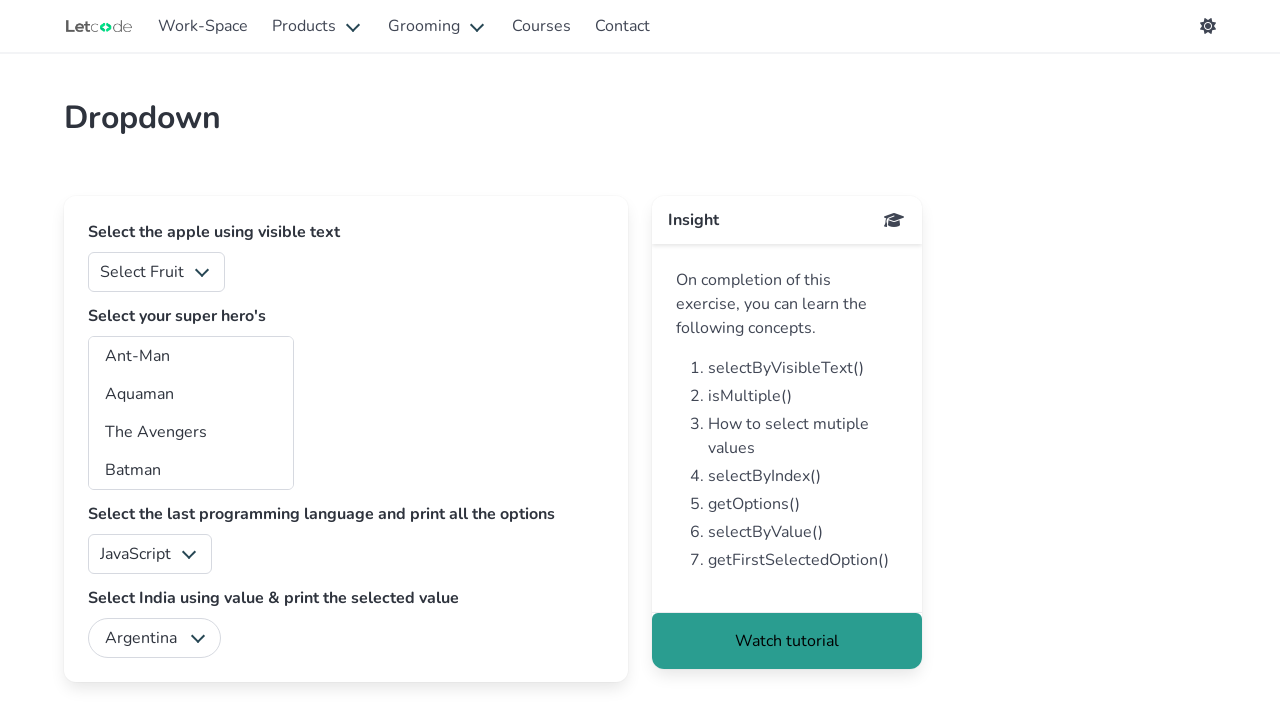

Selected 'Batman' from multi-select dropdown on #superheros
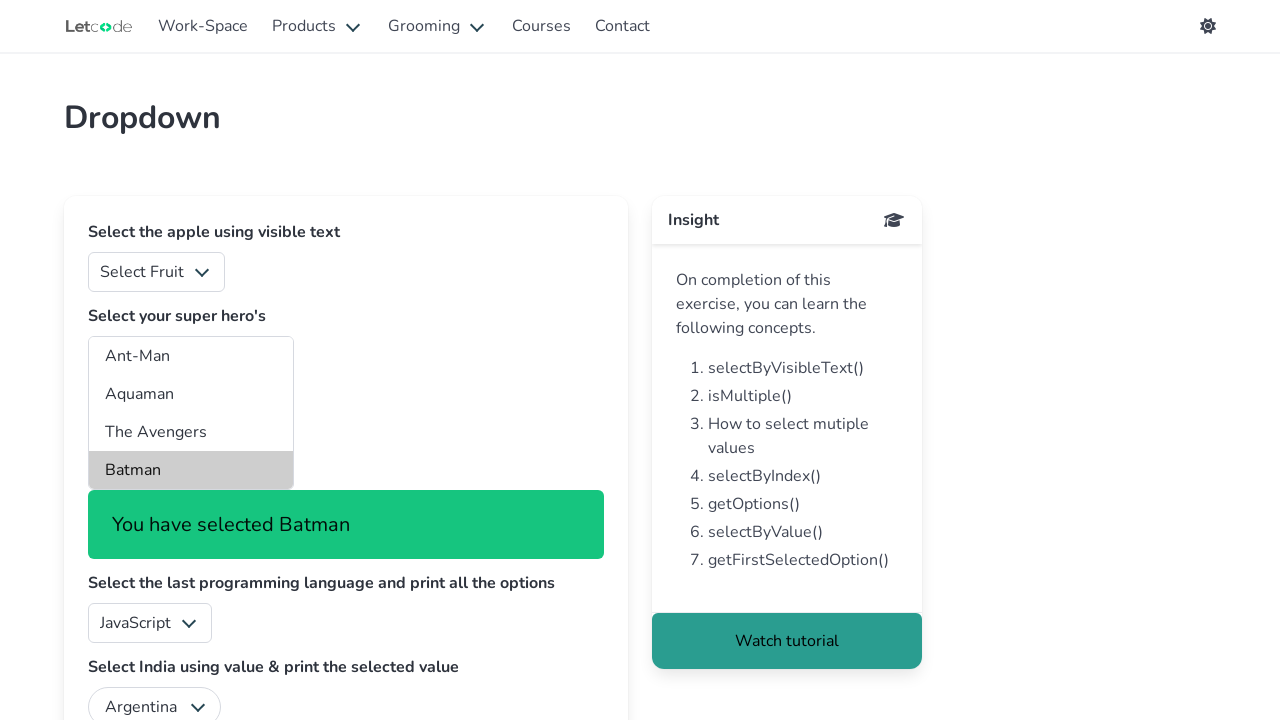

Selected 'Black Panther' from multi-select dropdown on #superheros
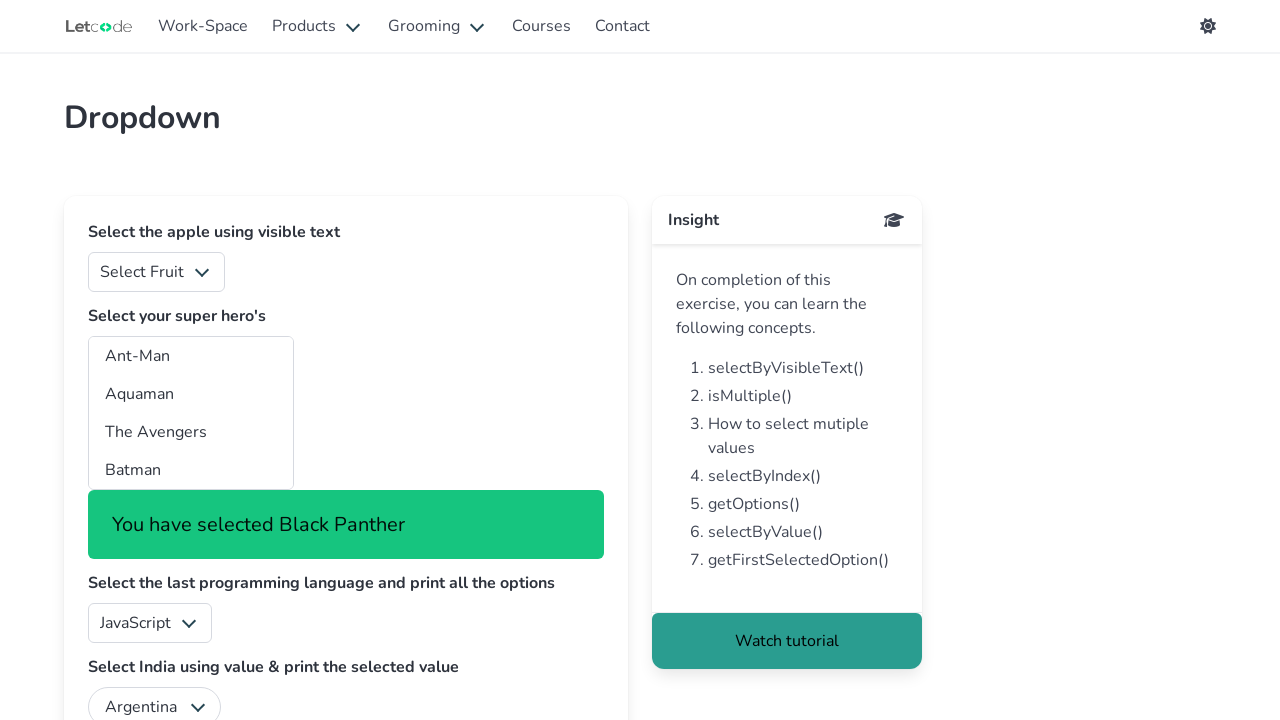

Verified selections: ['Black Panther']
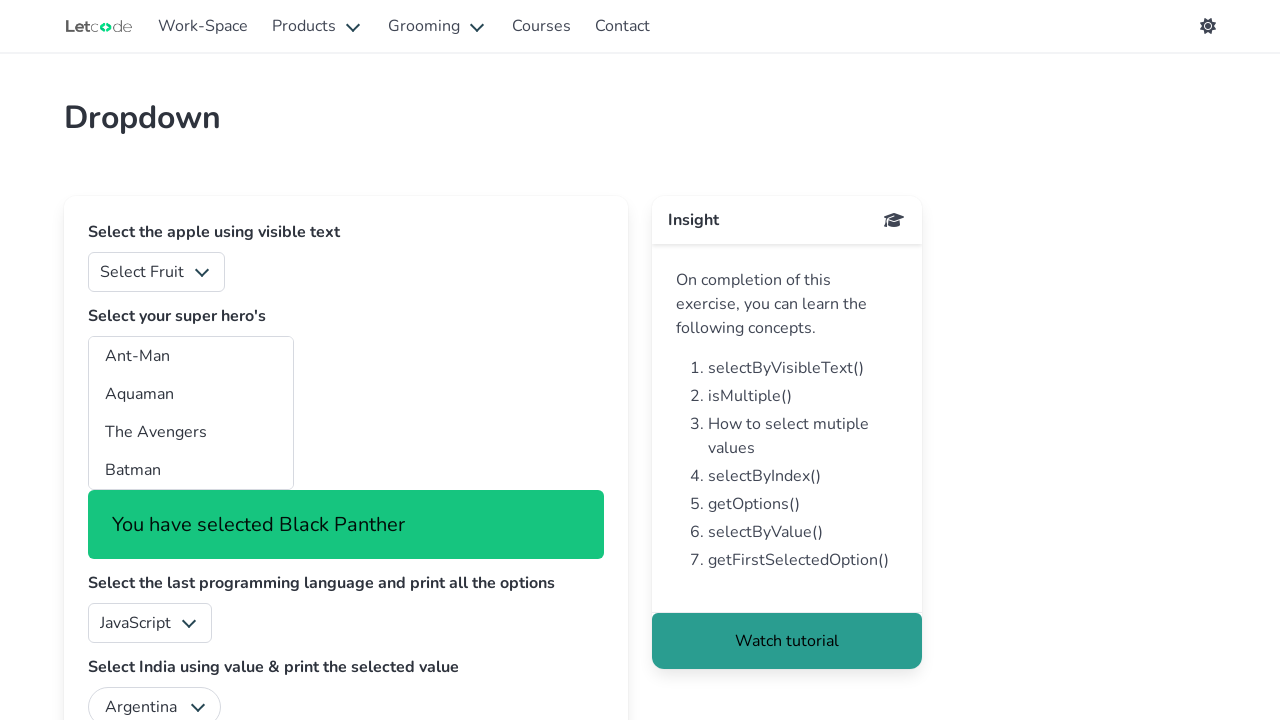

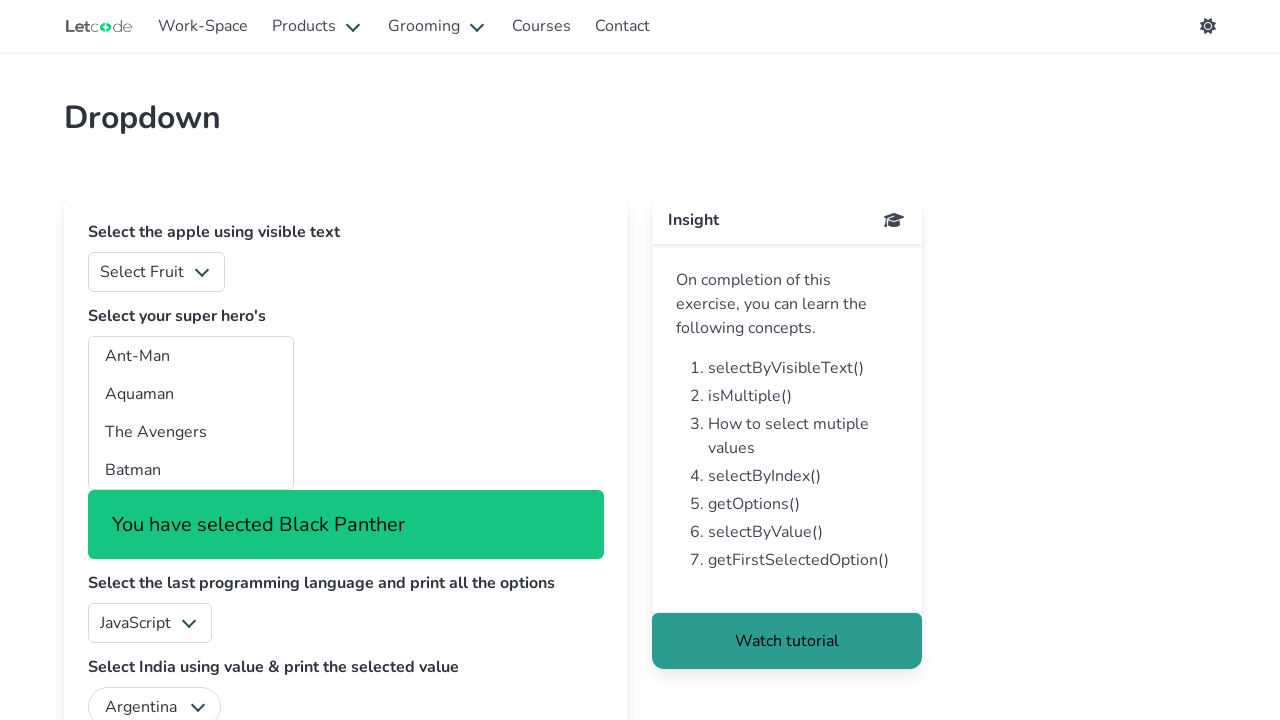